Tests iframe interaction by filling form fields in a parent frame and a nested inner frame, verifying text content updates correctly

Starting URL: https://letcode.in/frame

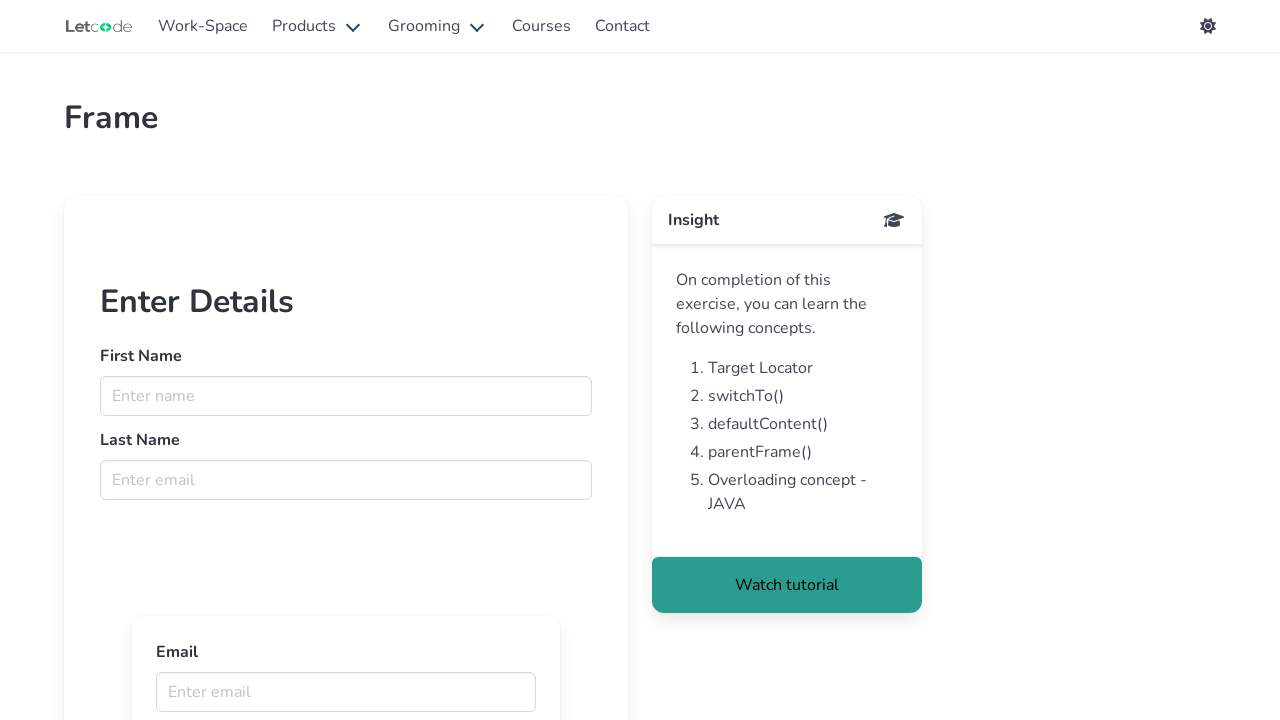

Retrieved first frame by name 'firstFr'
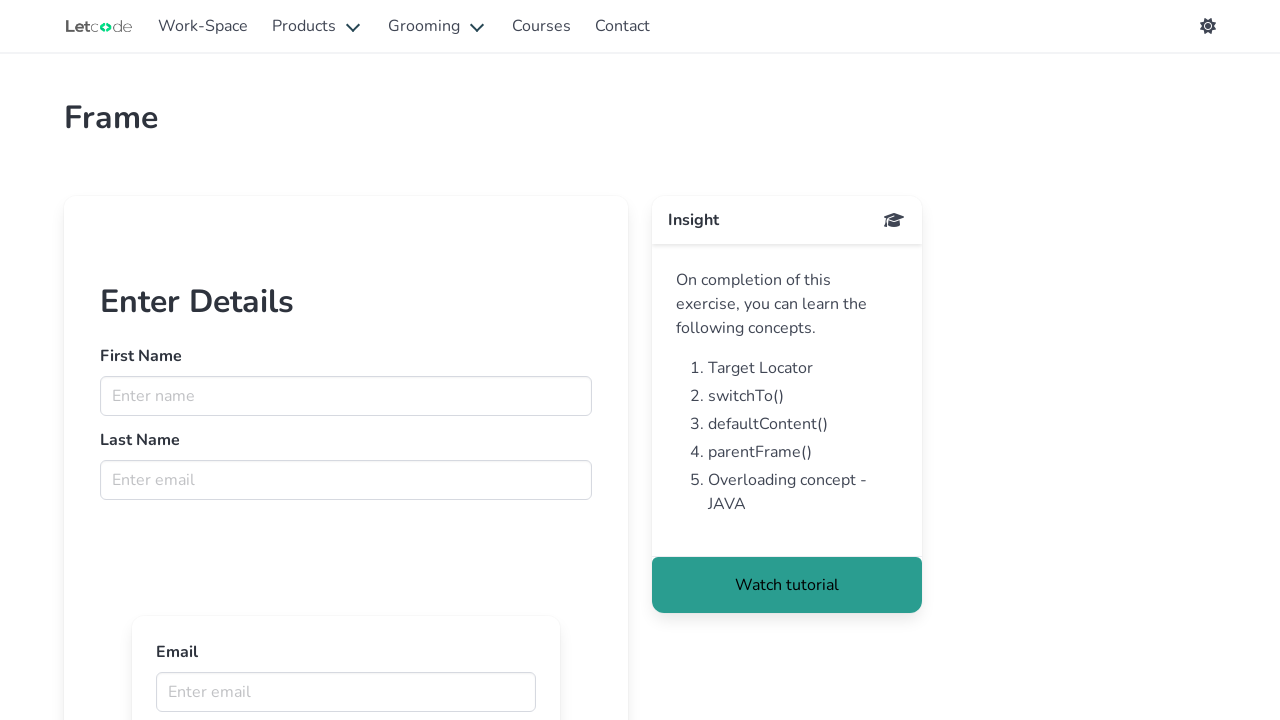

Filled first name input with 'Andrew' in parent frame on //input[@placeholder='Enter name']
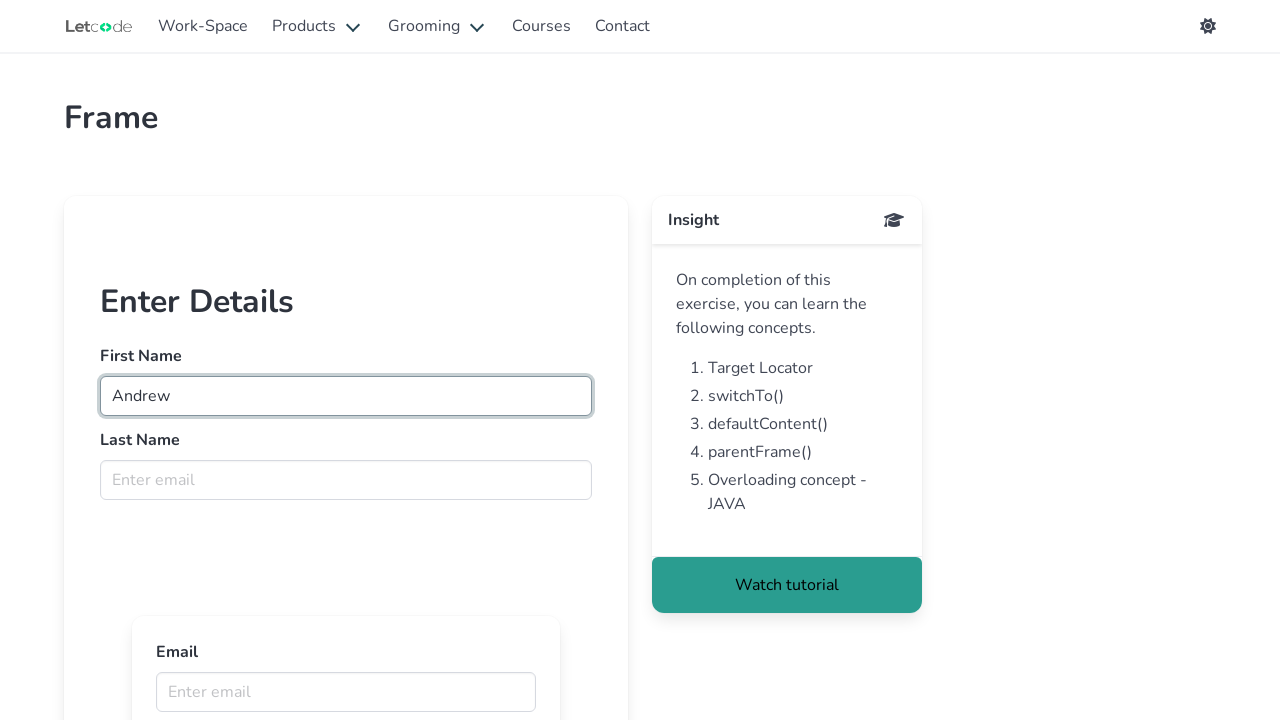

Filled last name input with 'Last Name' in parent frame on input[name='lname']
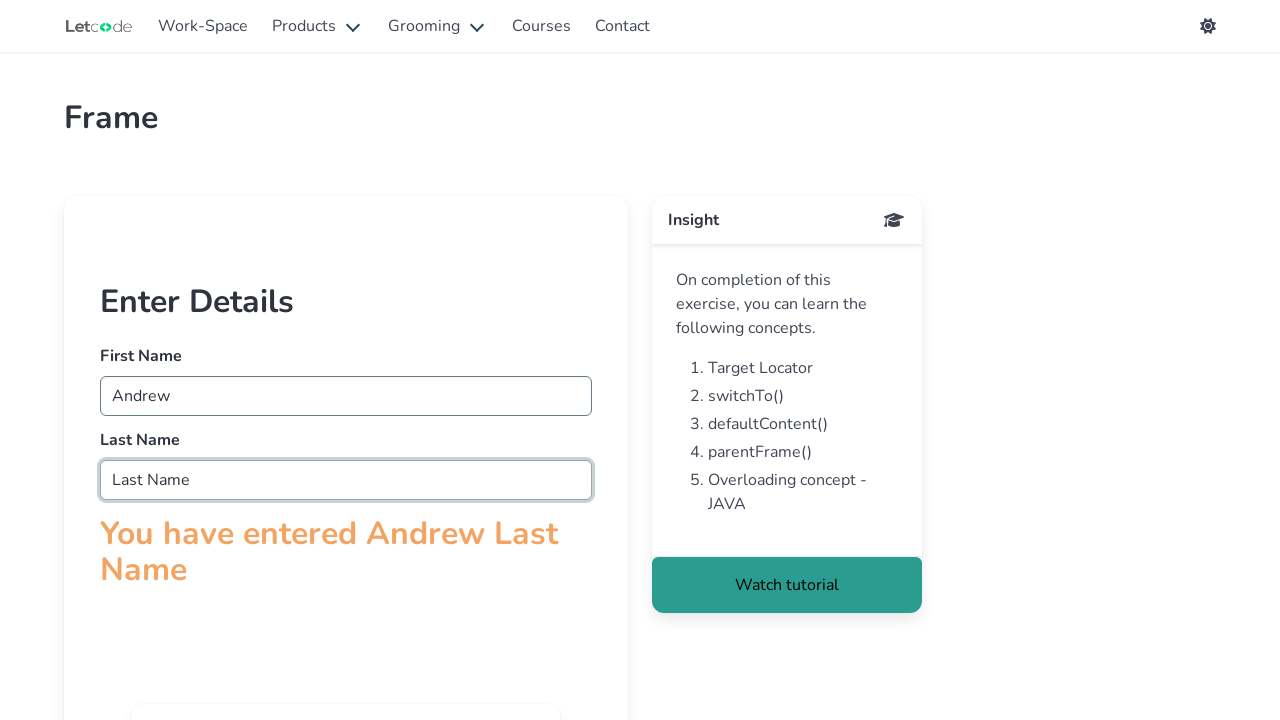

Retrieved text content from title element in parent frame
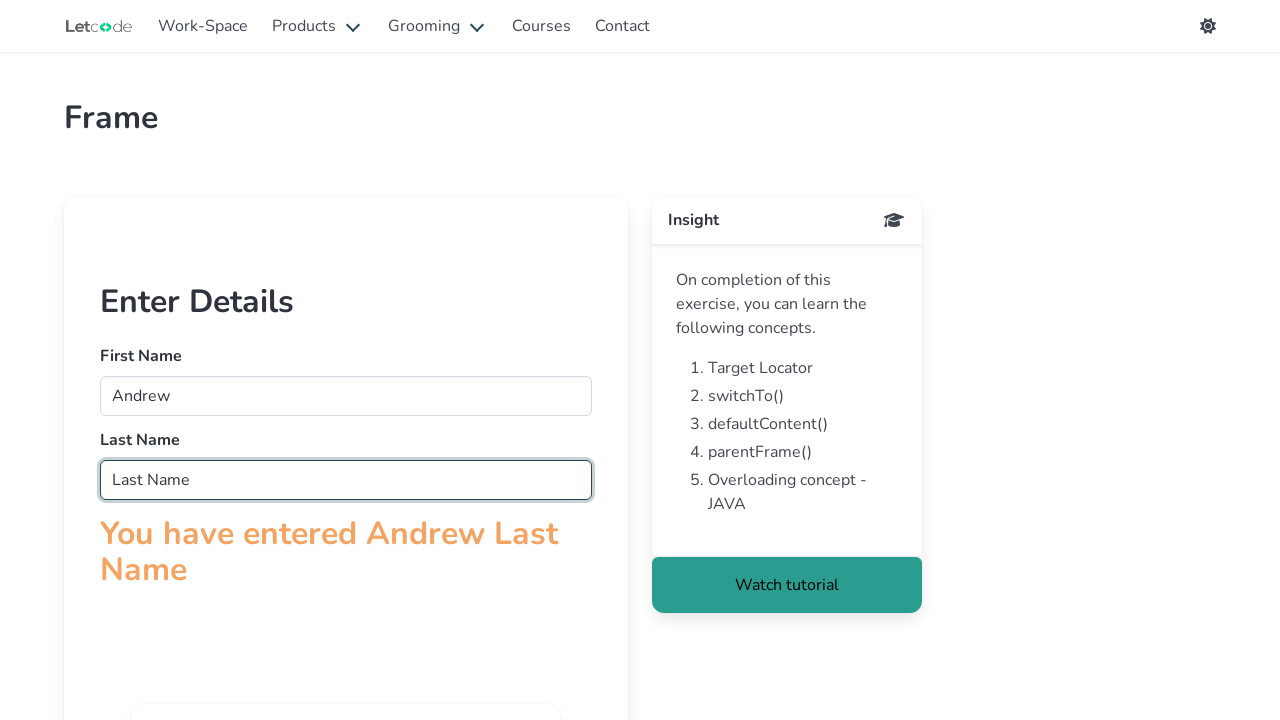

Verified that title text contains 'You have entered'
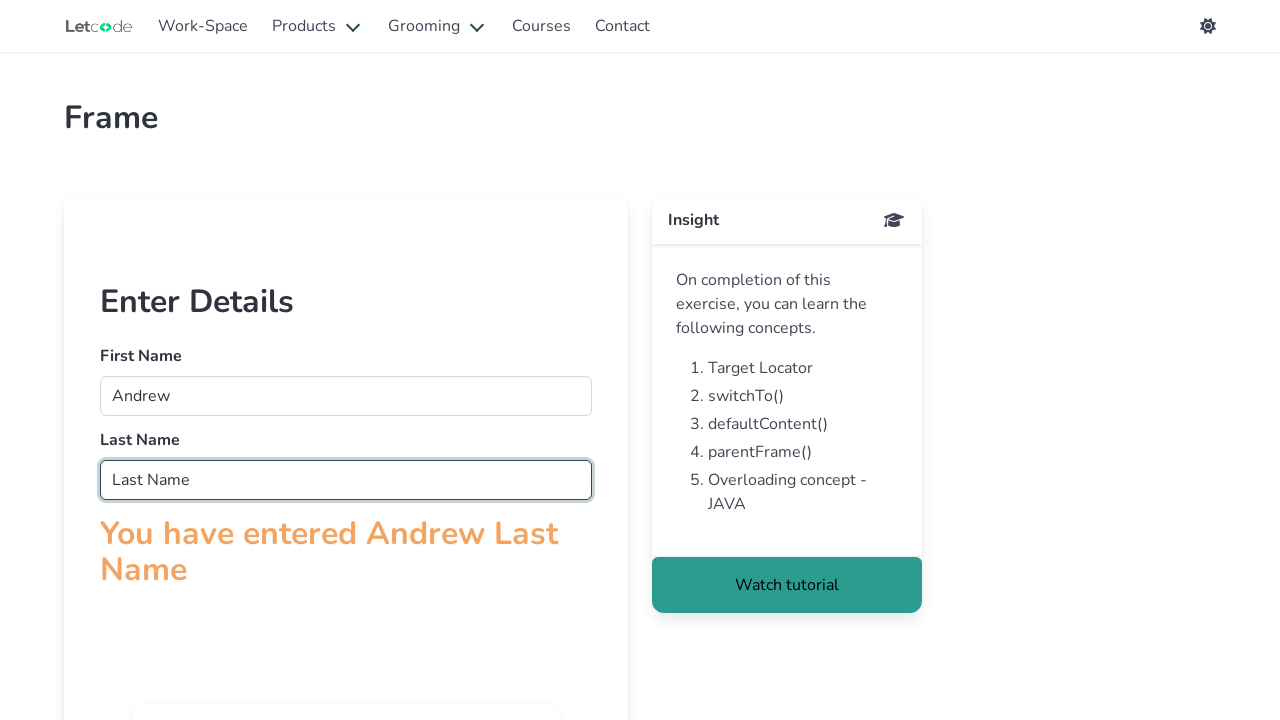

Retrieved inner frame from parent frame
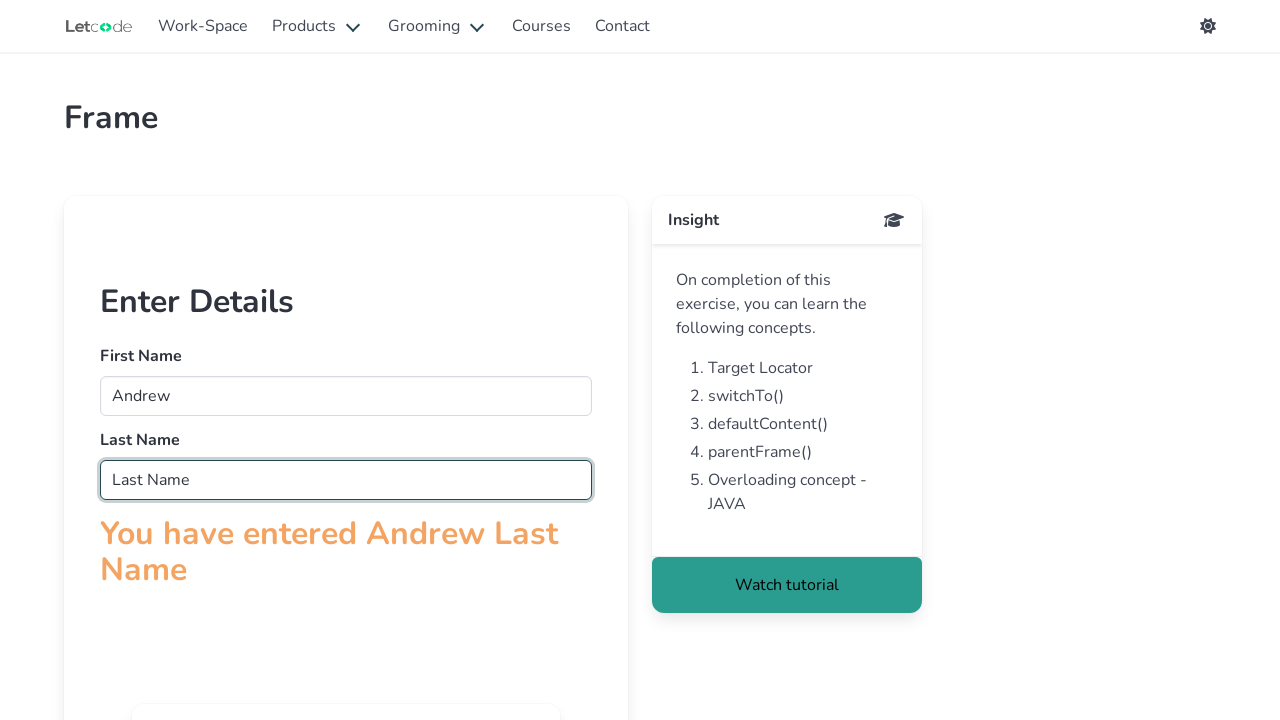

Filled email input with 'testemail@example.com' in inner frame on iframe[src='innerframe'] >> internal:control=enter-frame >> input[name='email']
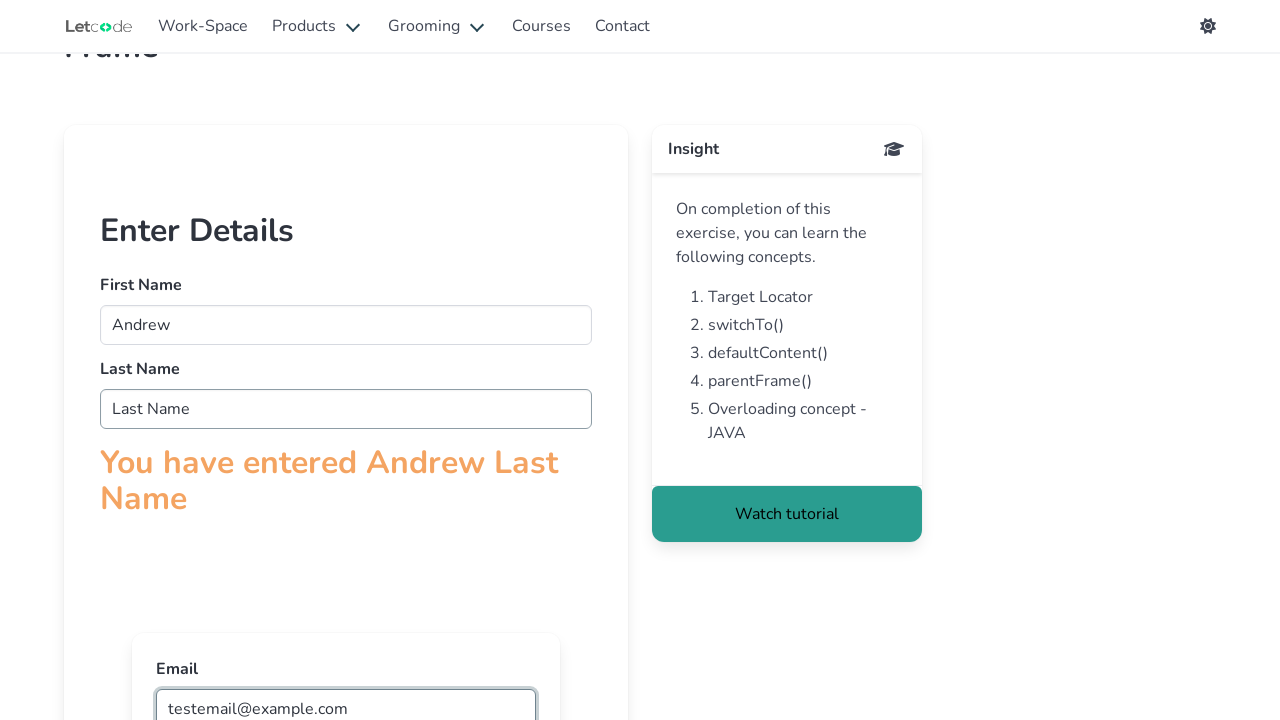

Overrode last name field with 'override Last Name' in parent frame on input[name='lname']
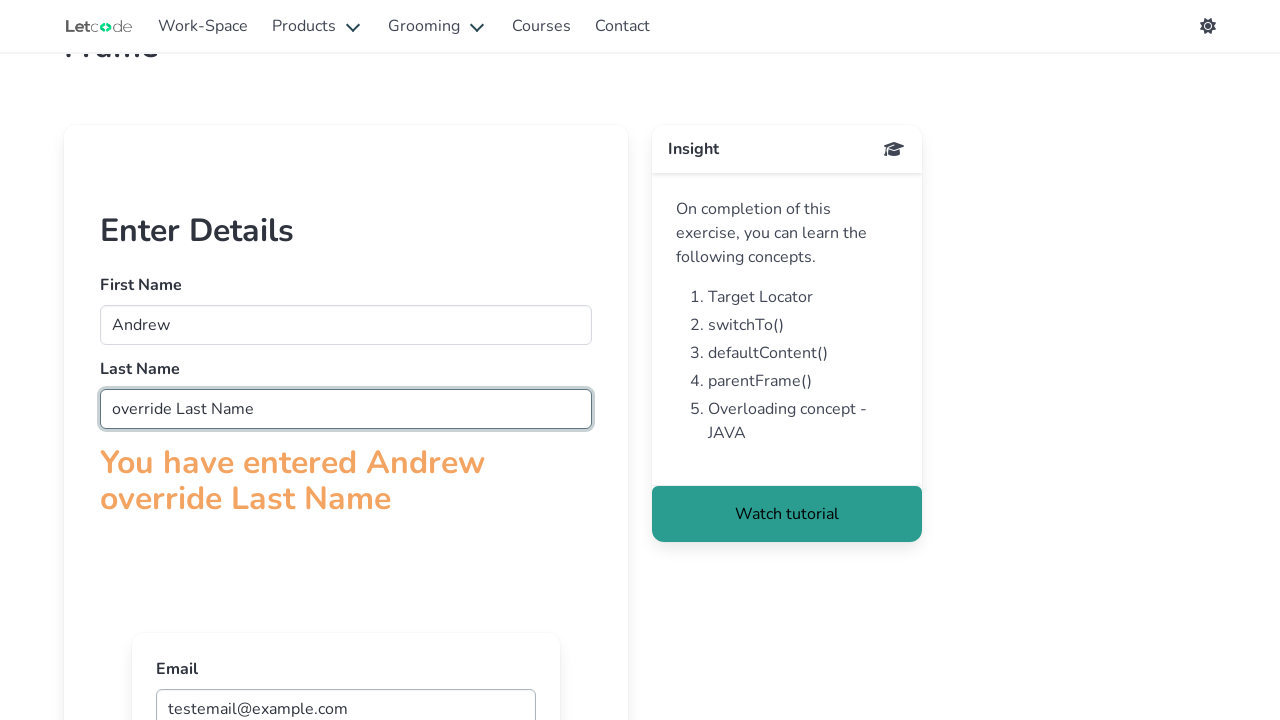

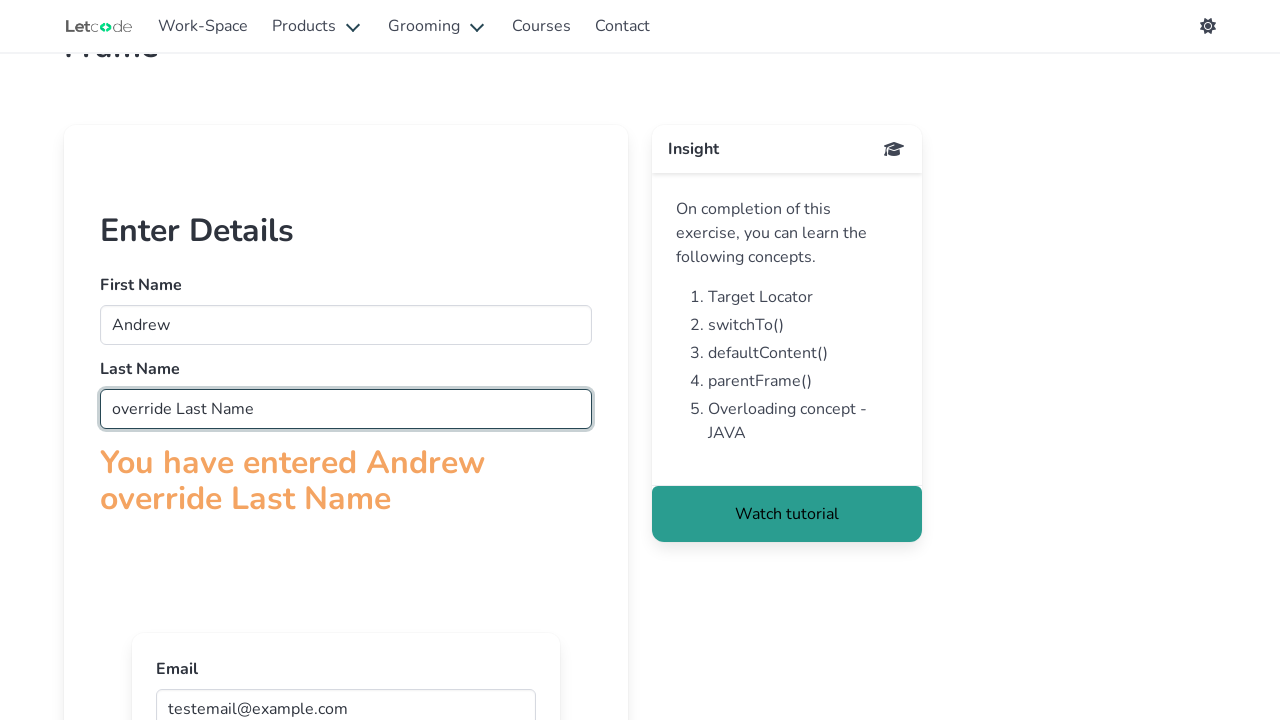